Tests clicking on Samsung Galaxy S7 product and verifying its price

Starting URL: https://www.demoblaze.com/

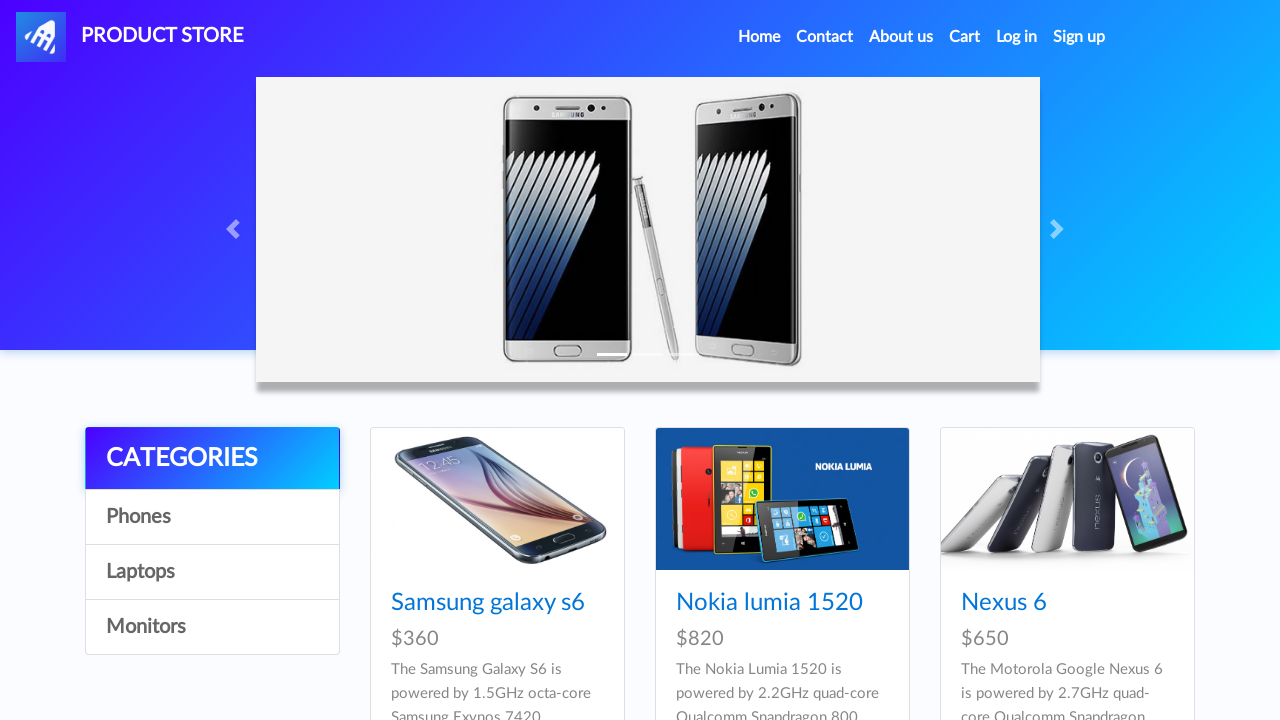

Clicked on Samsung Galaxy S7 product link at (488, 361) on h4 a[href='prod.html?idp_=4']
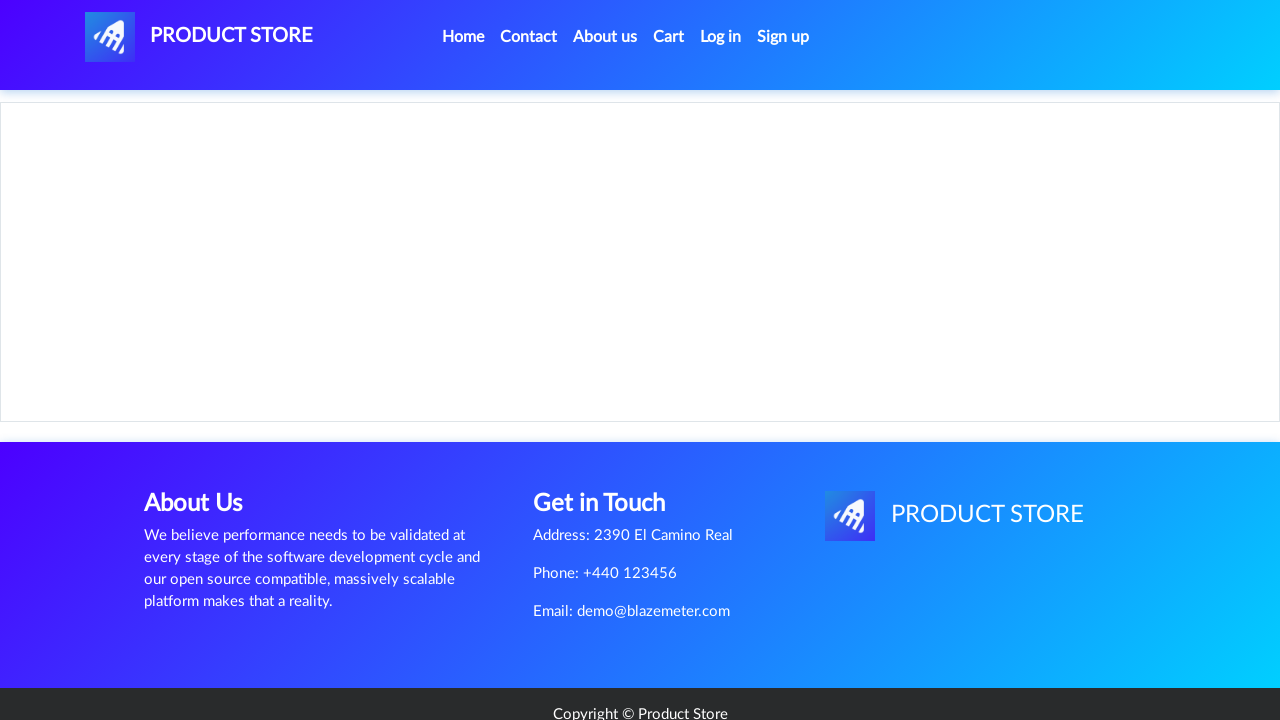

Price container loaded on Samsung Galaxy S7 product page
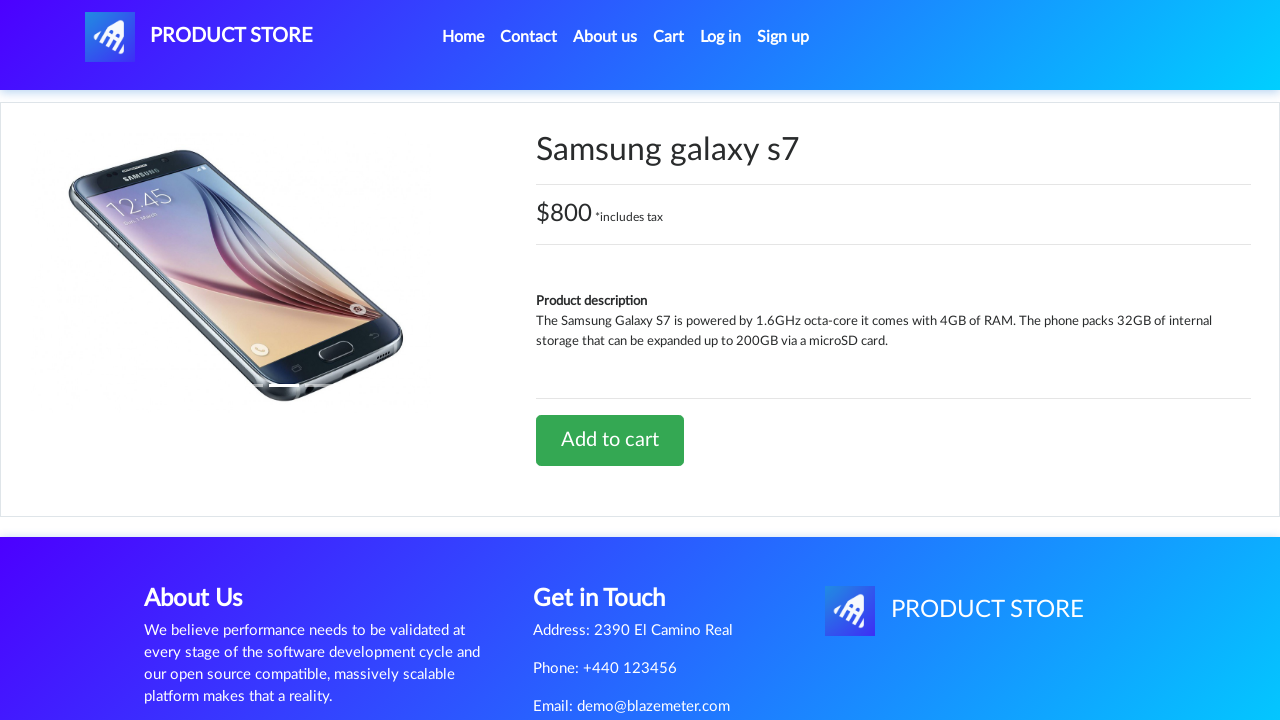

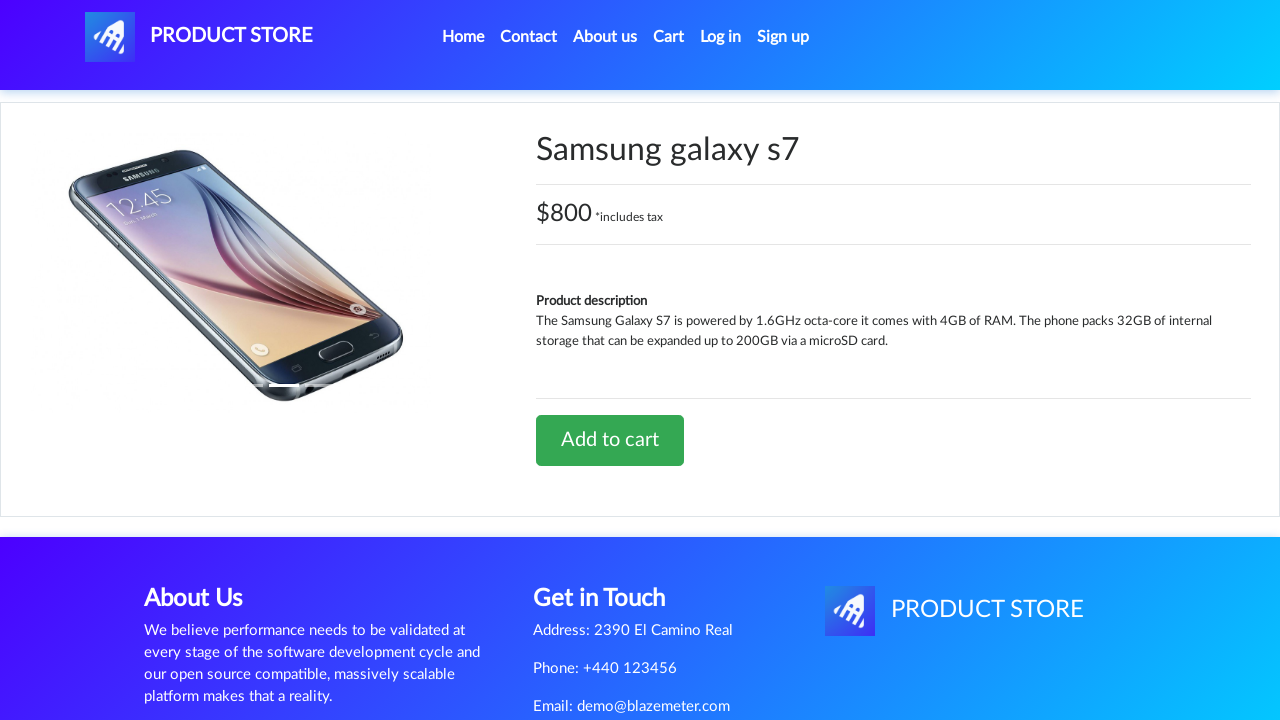